Tests selecting options from a dropdown menu using different selection methods

Starting URL: https://demoqa.com/select-menu

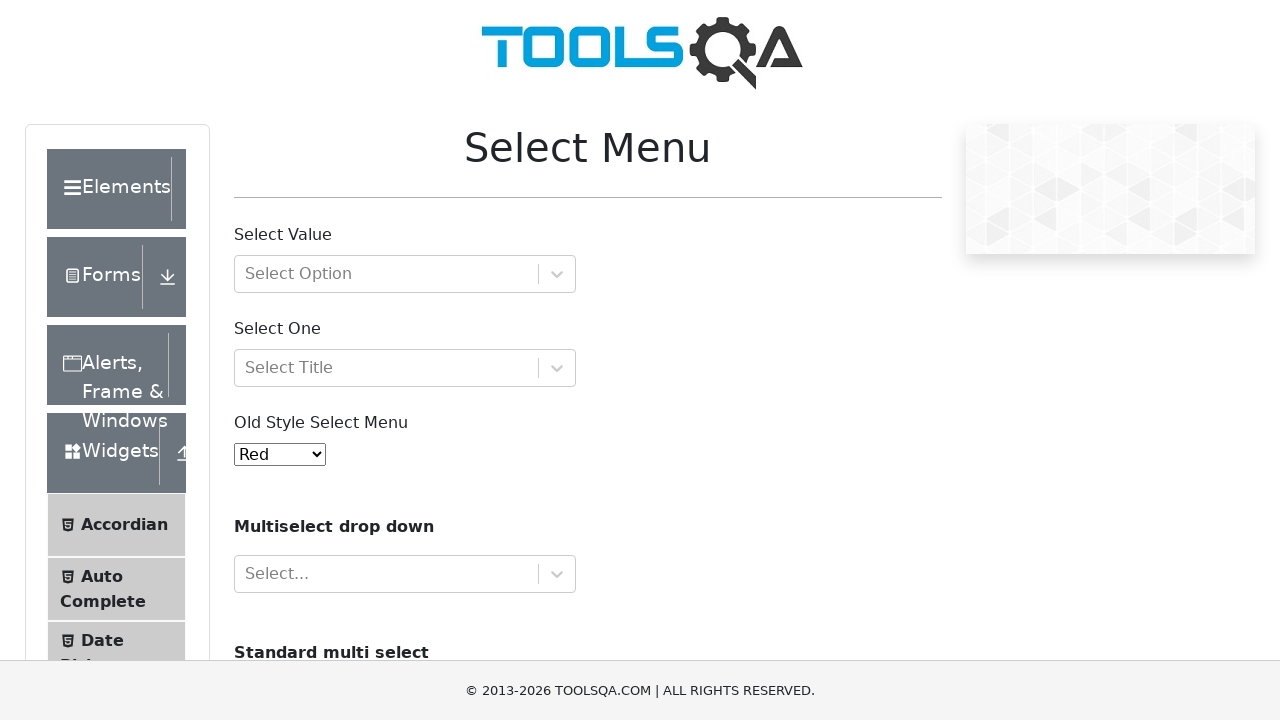

Located dropdown menu element with id 'oldSelectMenu'
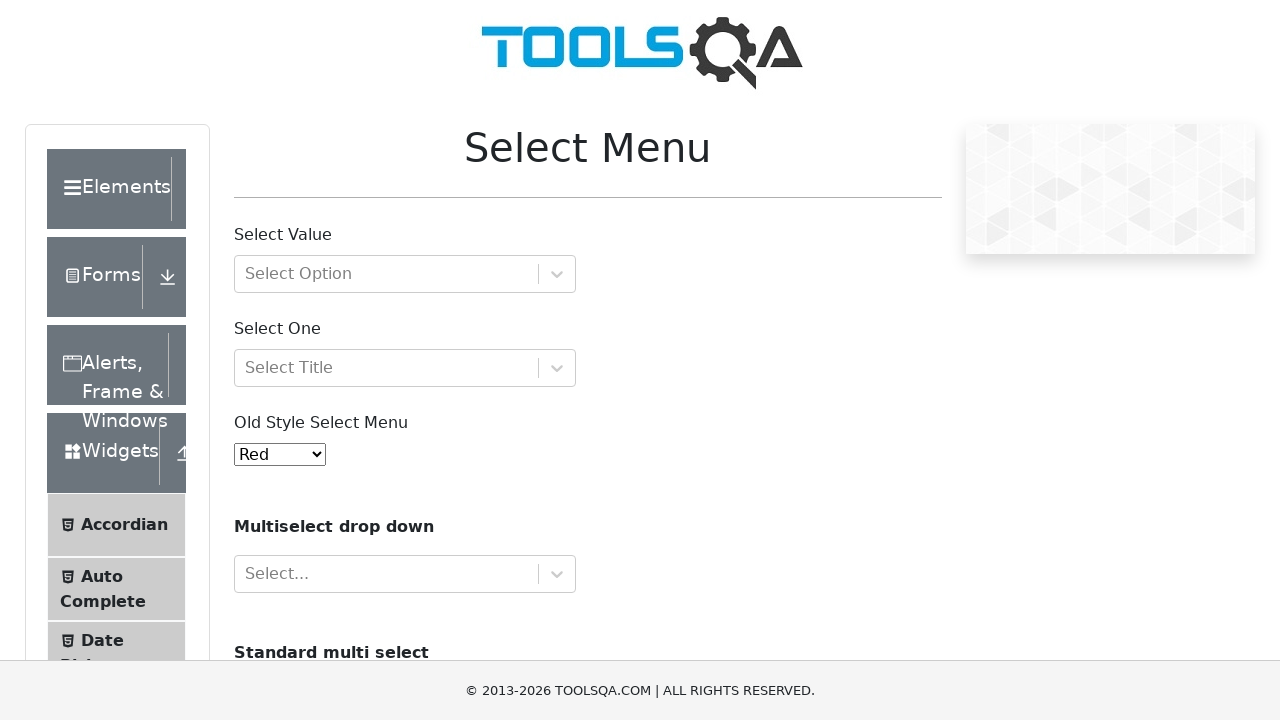

Selected first option from dropdown using index on #oldSelectMenu
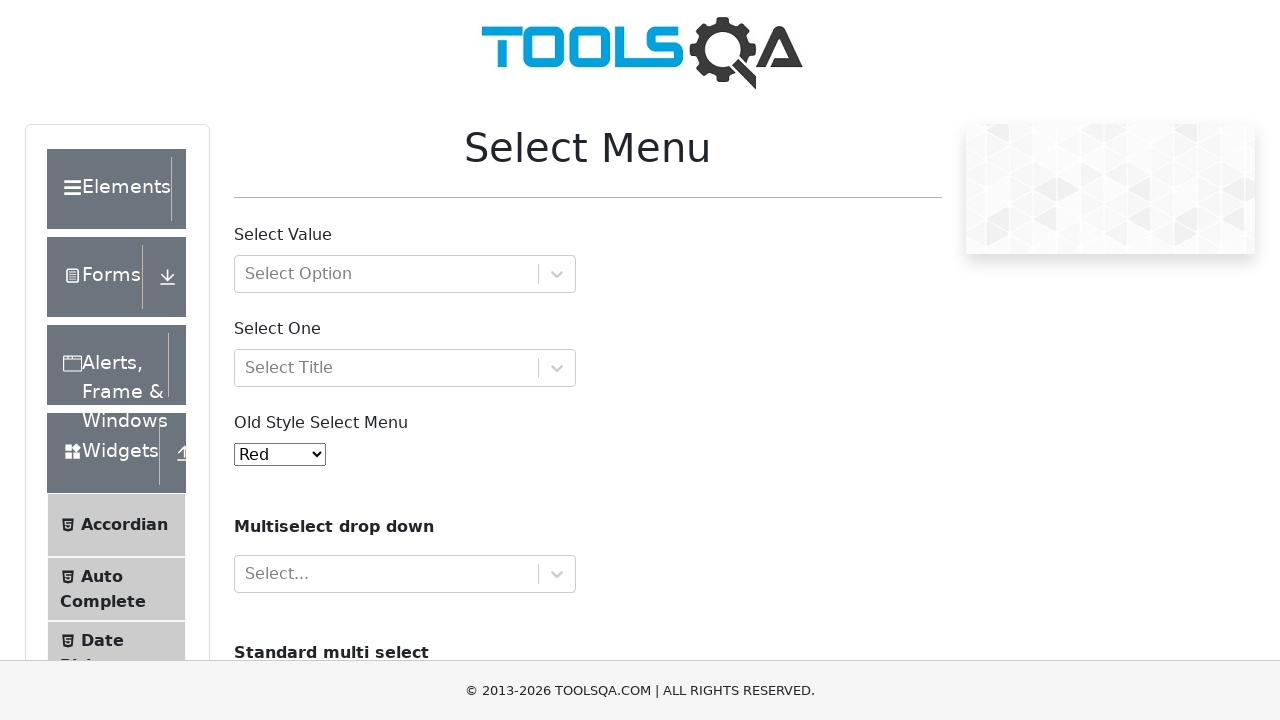

Selected dropdown option with value '8' on #oldSelectMenu
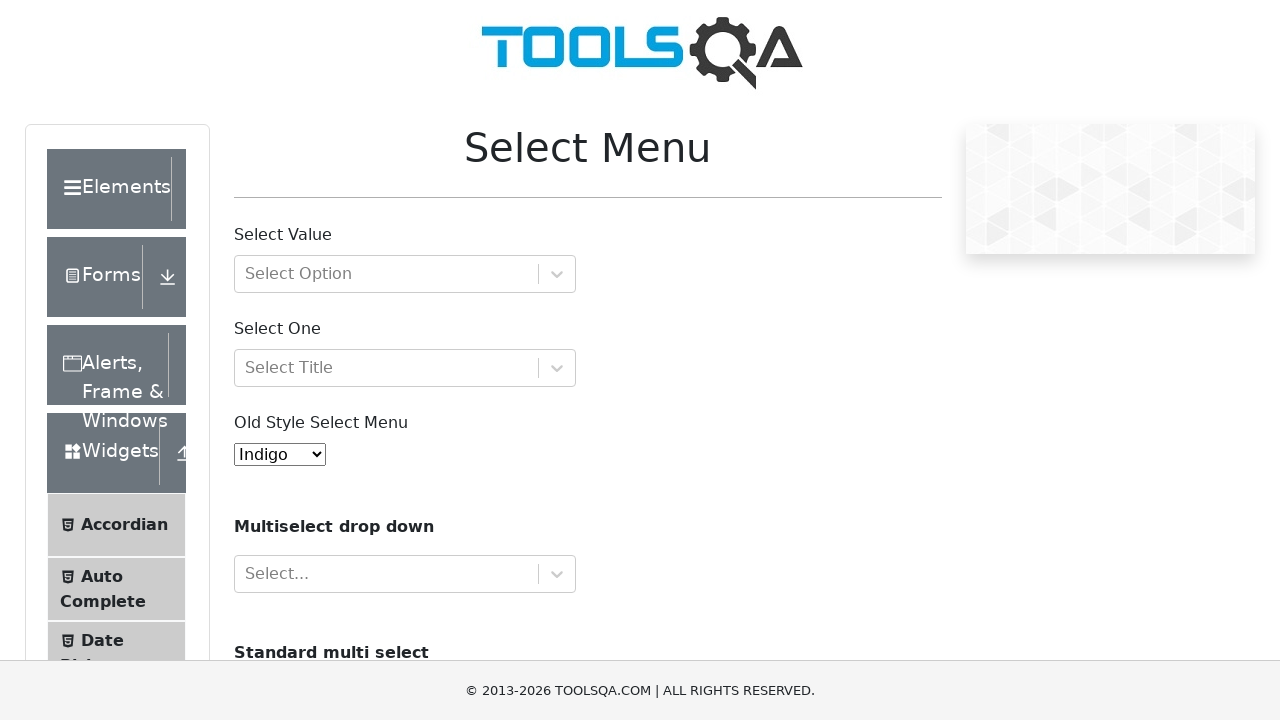

Selected first option from dropdown again using index on #oldSelectMenu
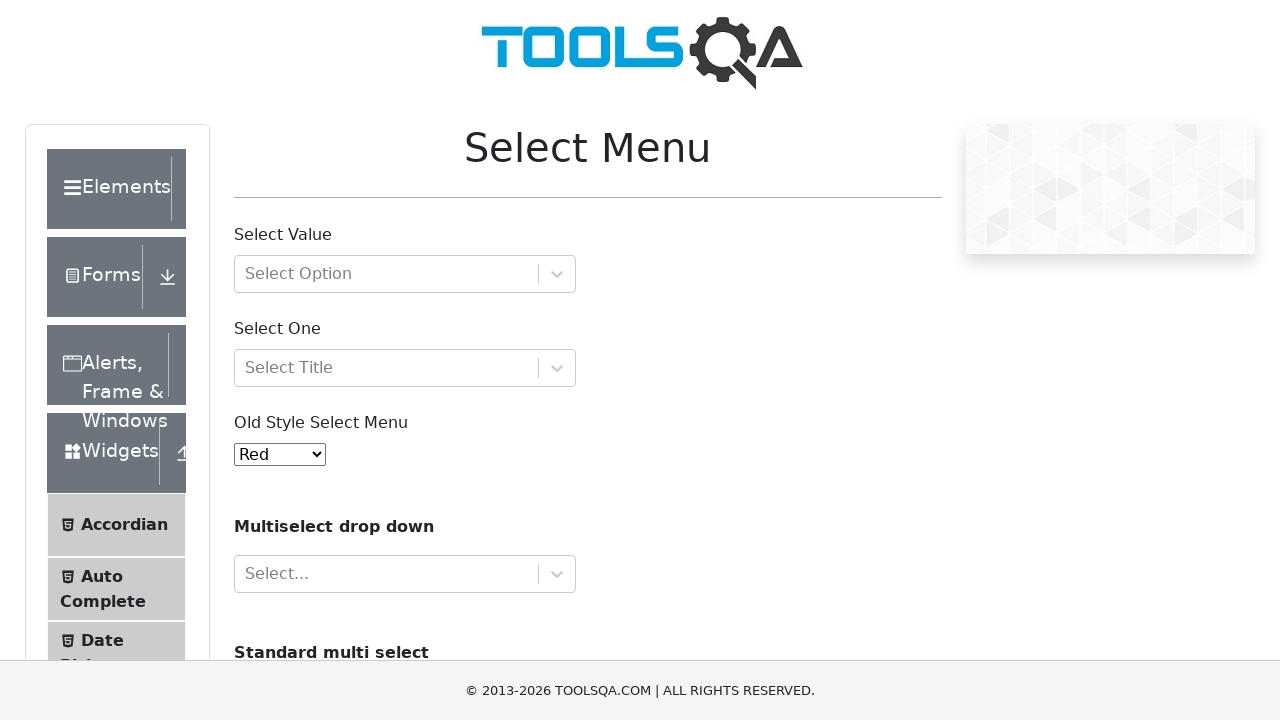

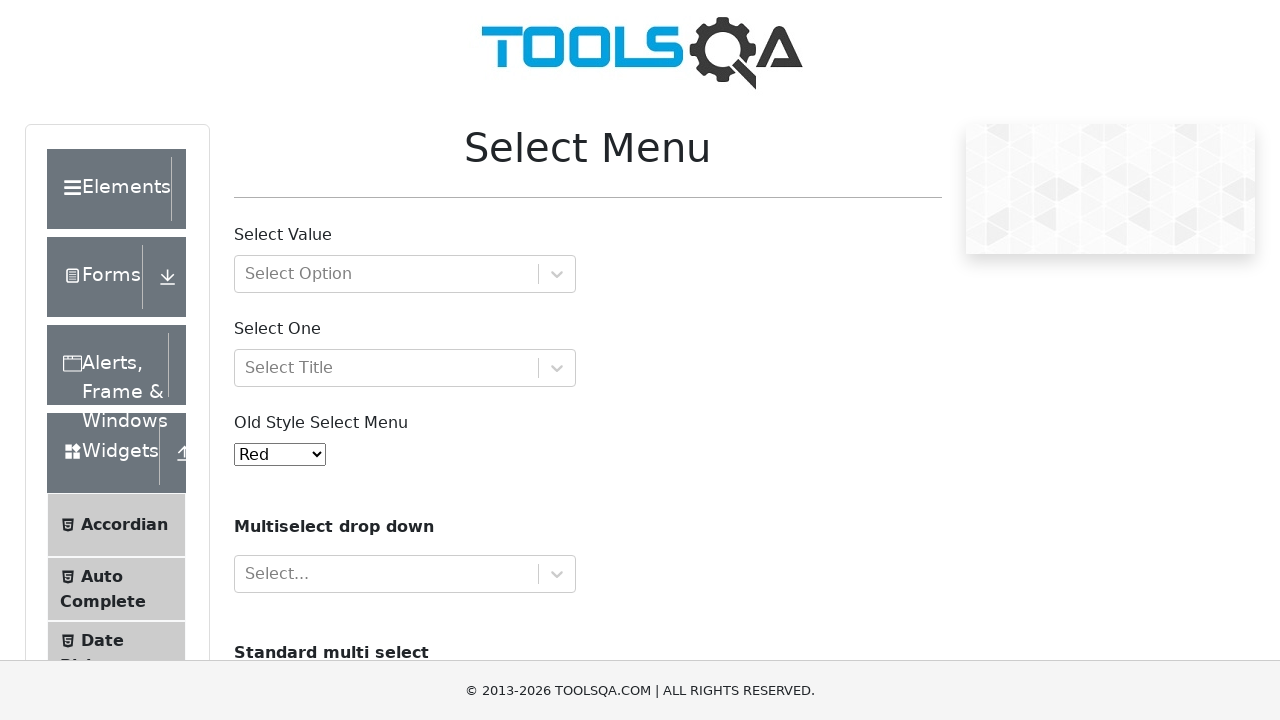